Opens the Volvo Cars safety page about "A Million More" campaign and waits for it to load

Starting URL: https://www.volvocars.com/intl/v/car-safety/a-million-more

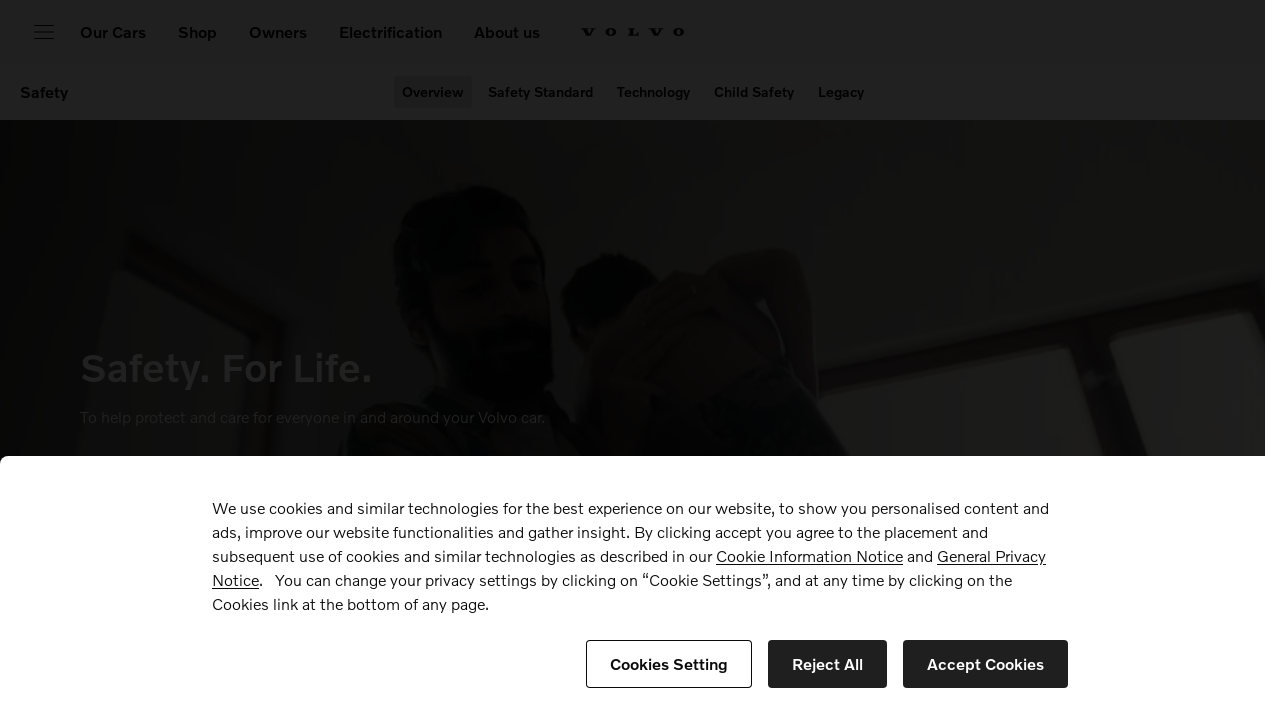

Volvo Cars 'A Million More' safety page DOM content loaded
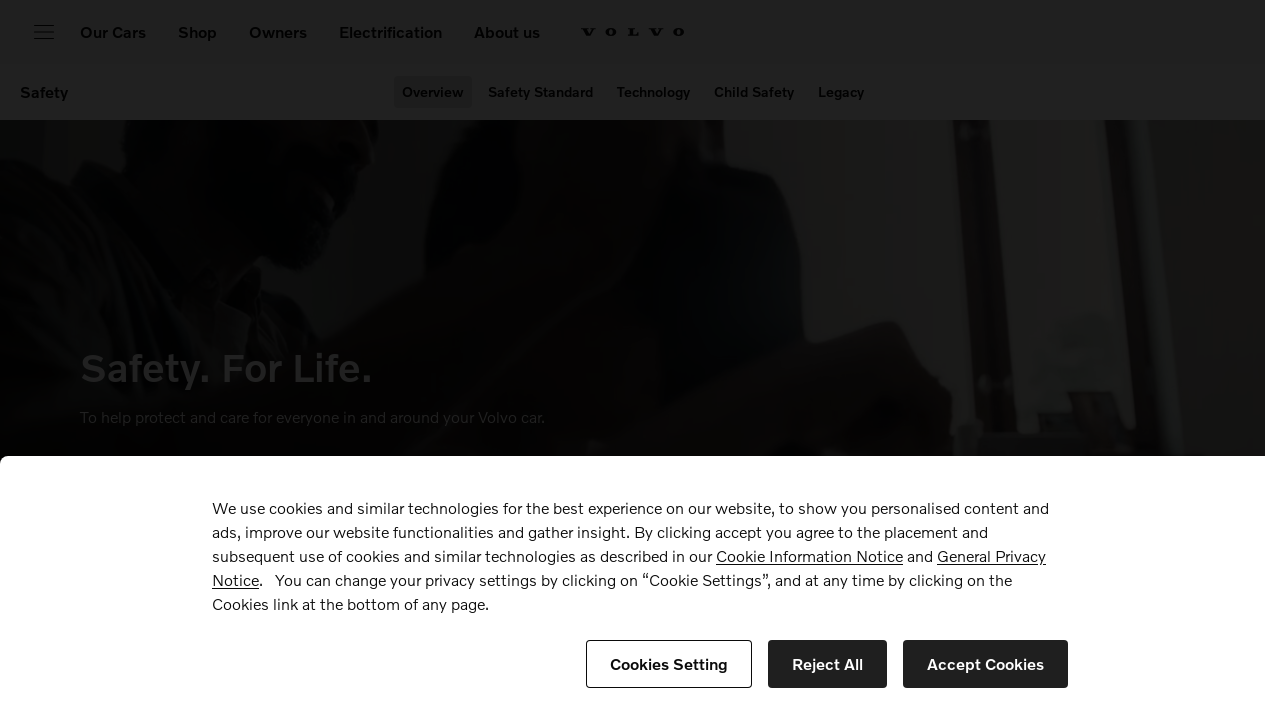

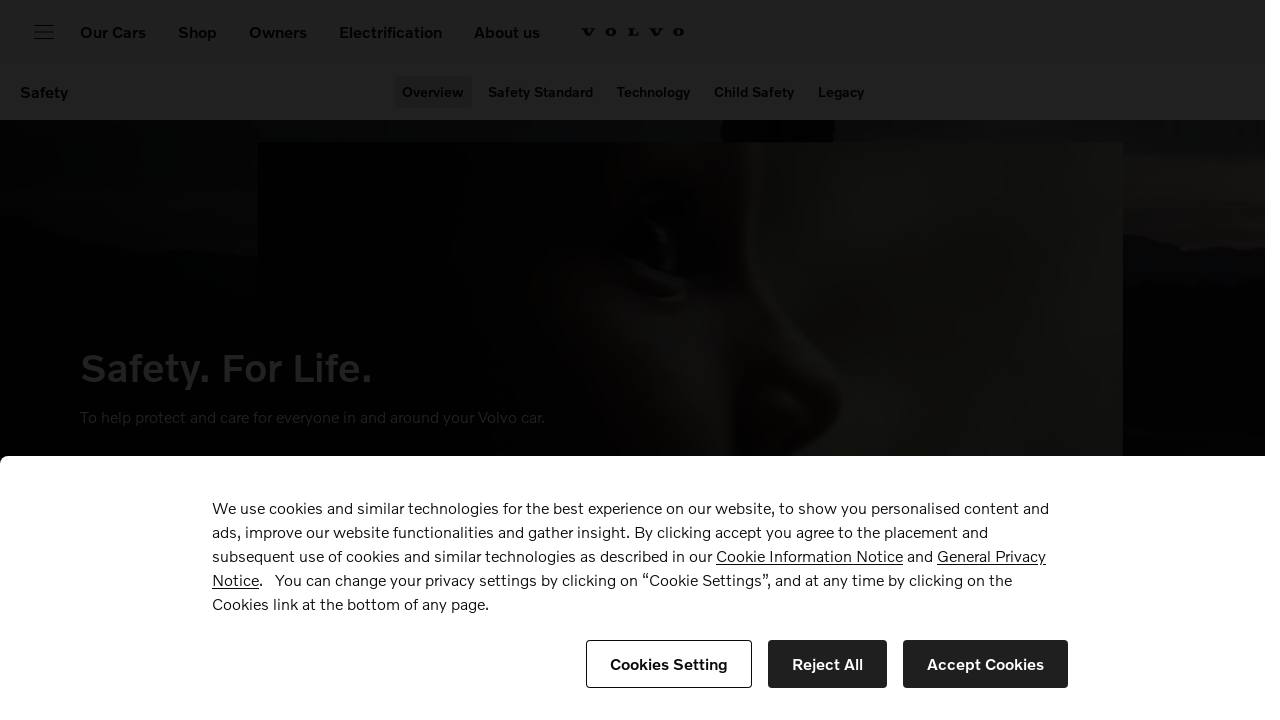